Navigates to RedBus website and clicks on a bus selection link element

Starting URL: https://www.redbus.com/

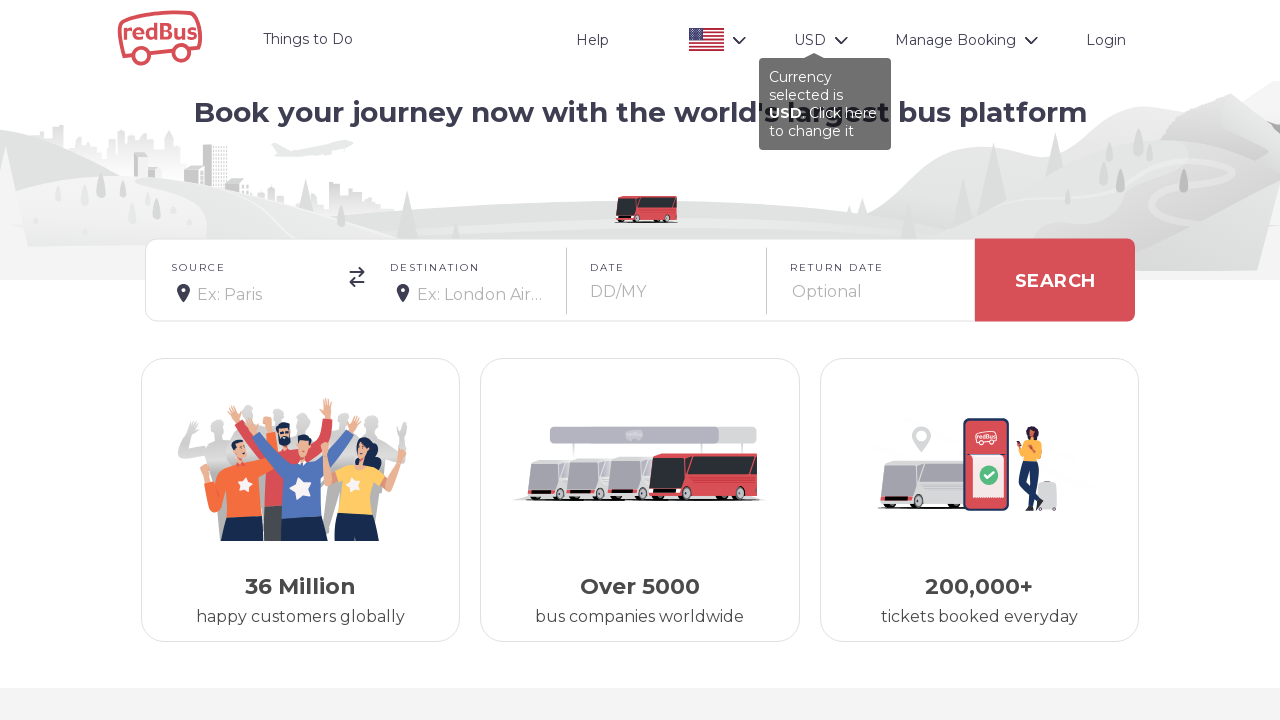

Navigated to RedBus website
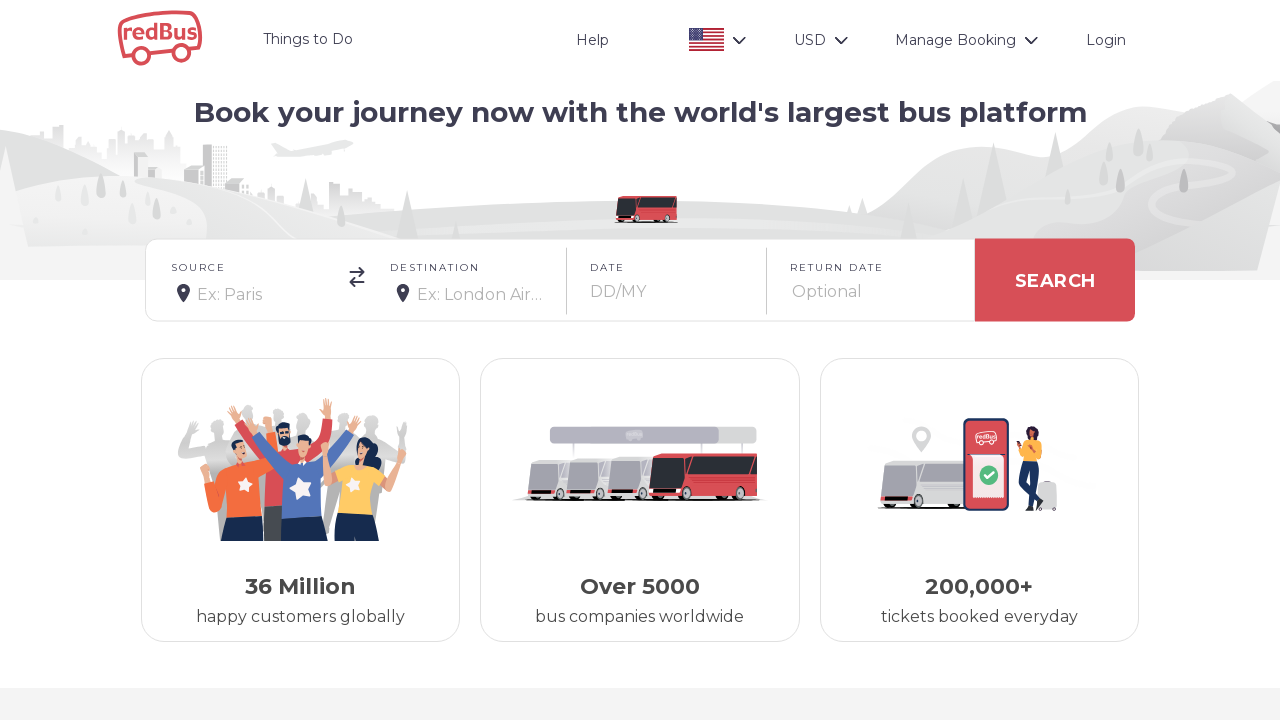

Clicked on bus selection link element at (308, 39) on a.rdcSelectedBus.site-links
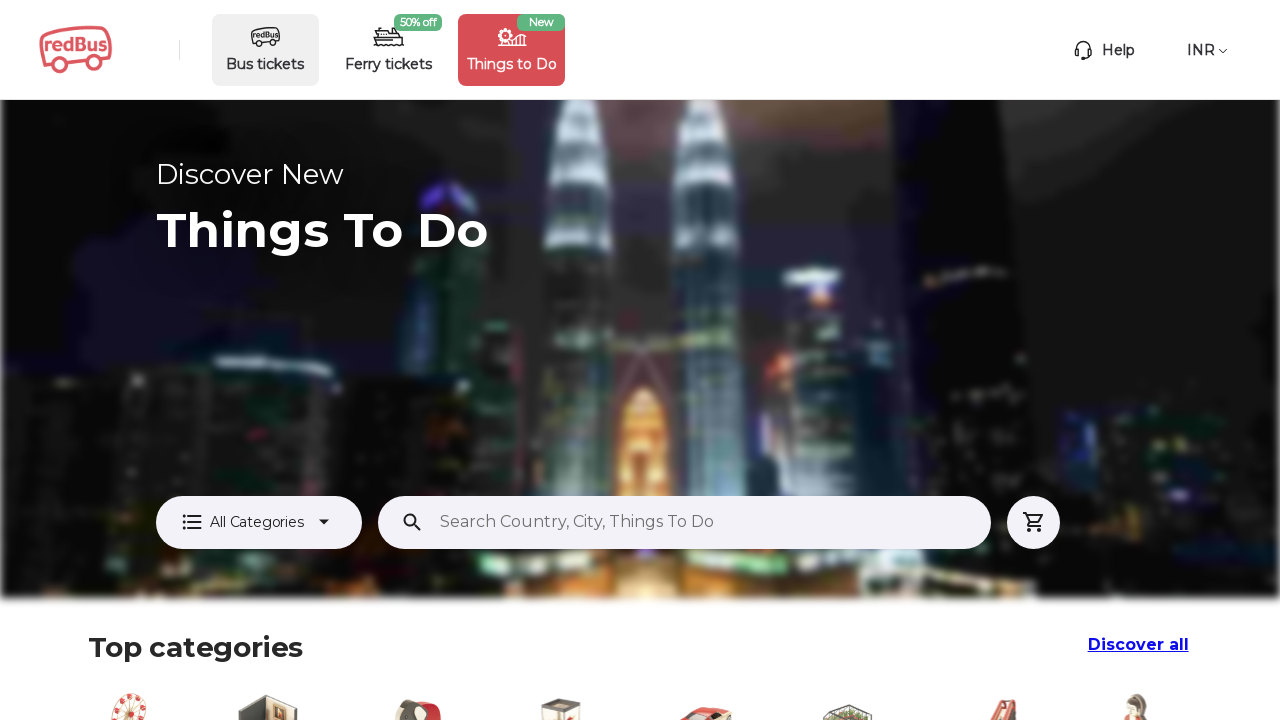

Waited for navigation and content to load
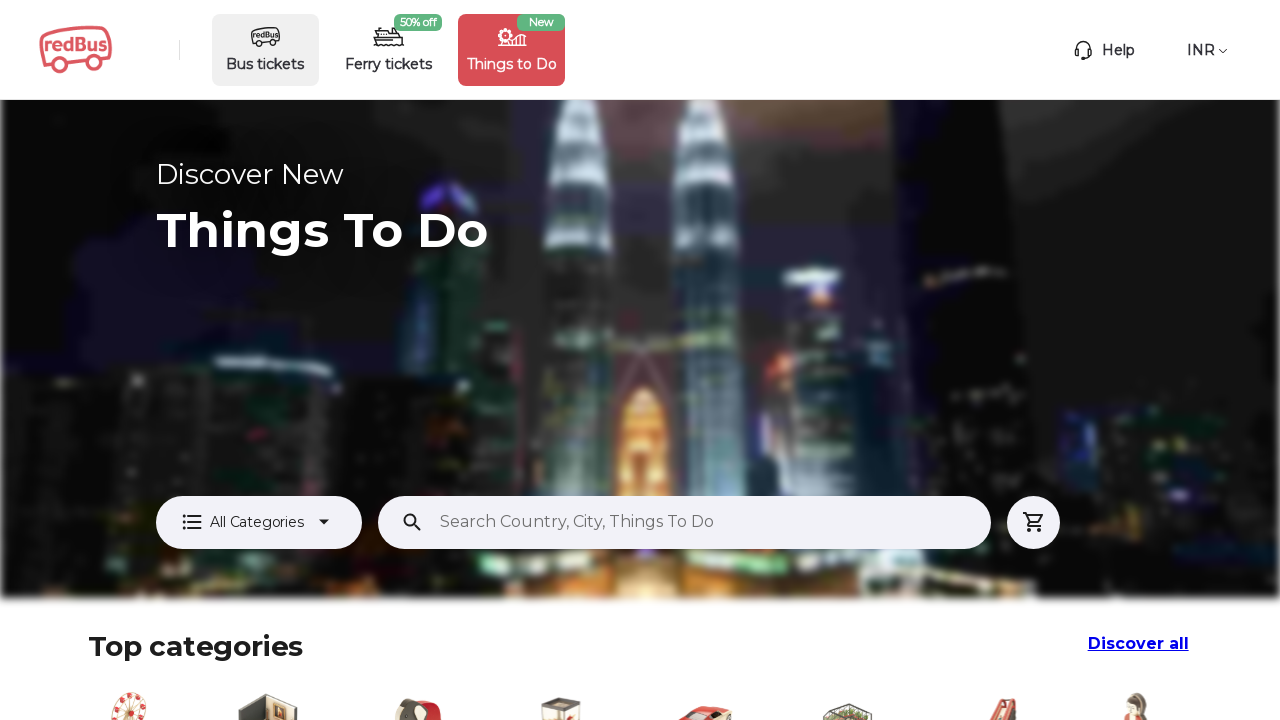

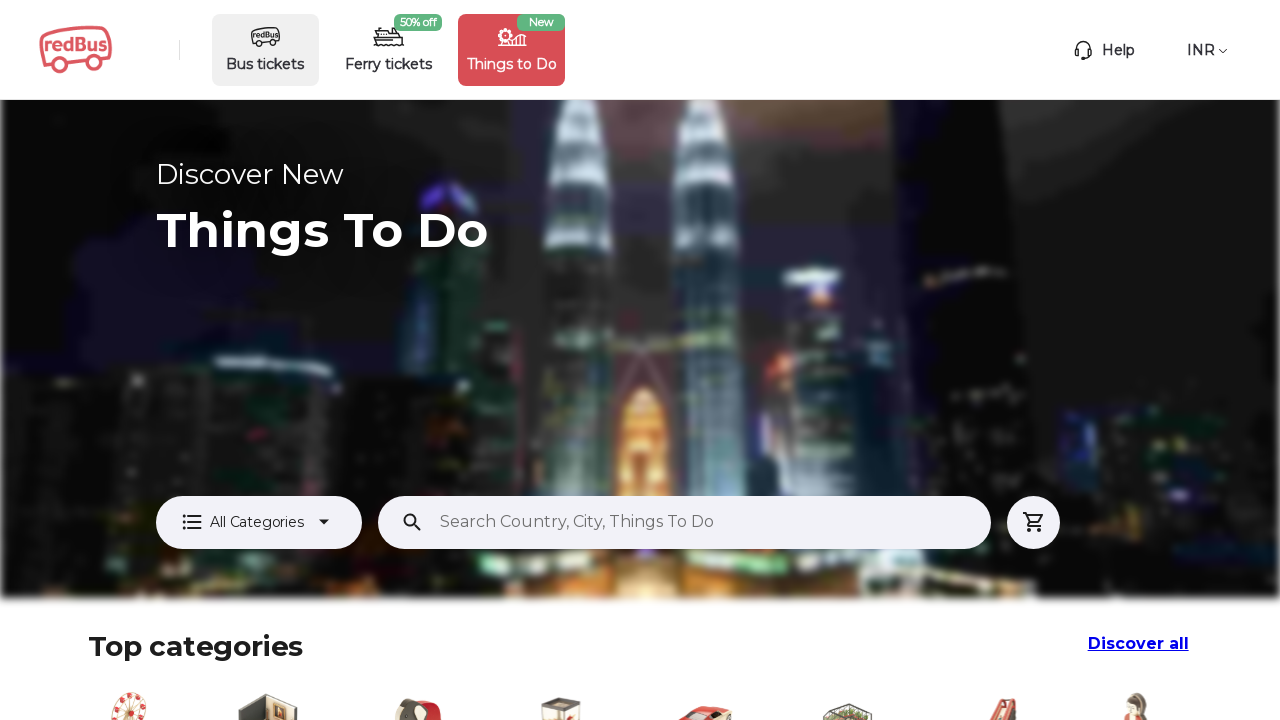